Tests a slow calculator application by setting a delay value, performing an addition operation (7 + 8), and verifying the result displays 15

Starting URL: https://bonigarcia.dev/selenium-webdriver-java/slow-calculator.html

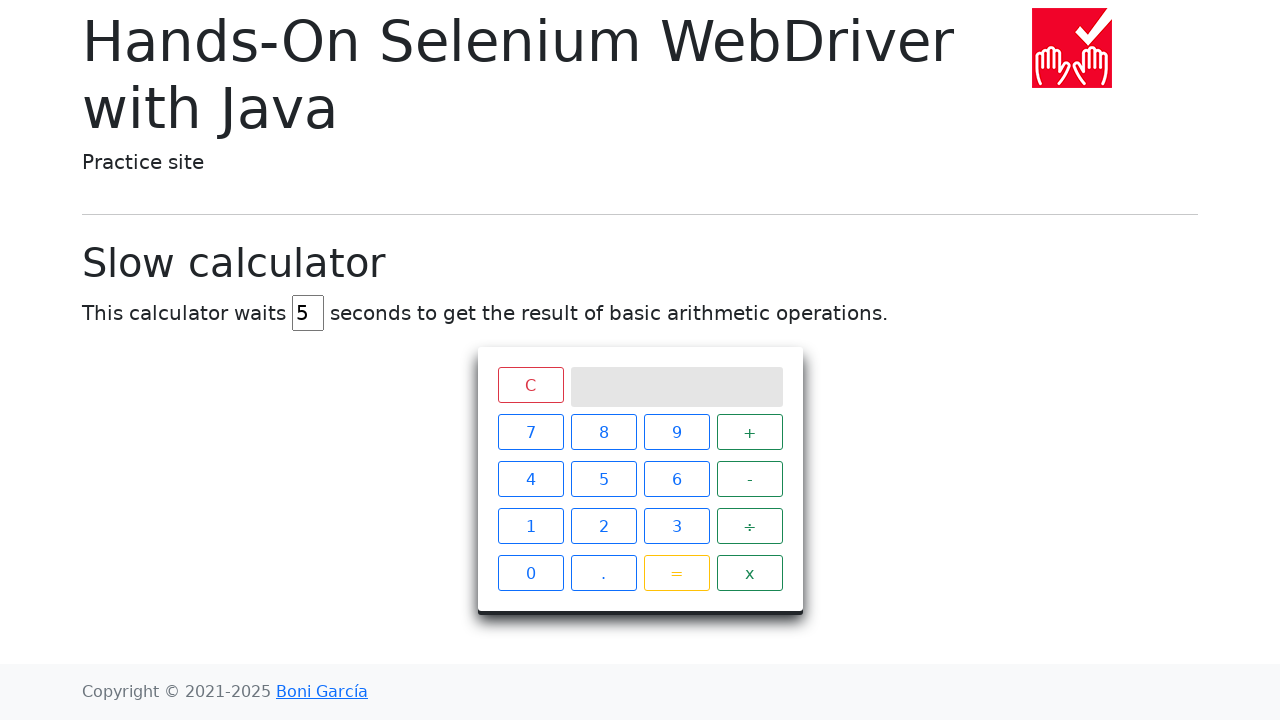

Navigated to slow calculator application
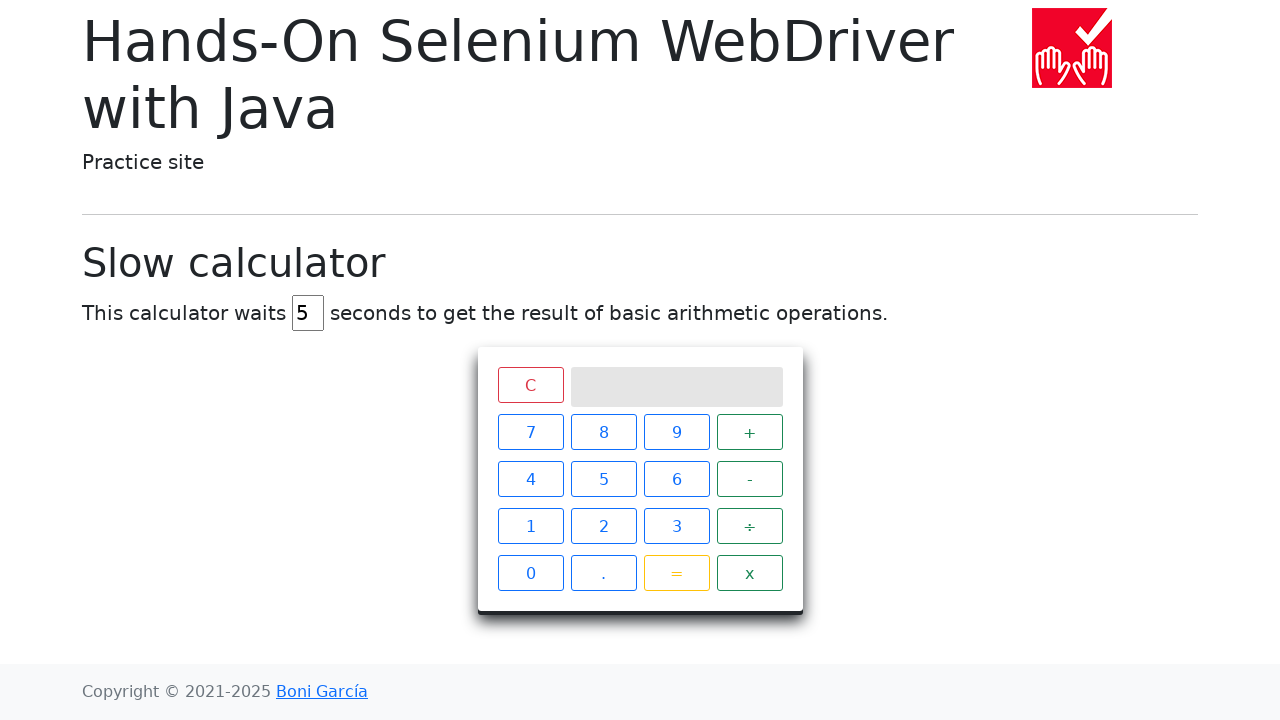

Cleared the delay input field on #delay
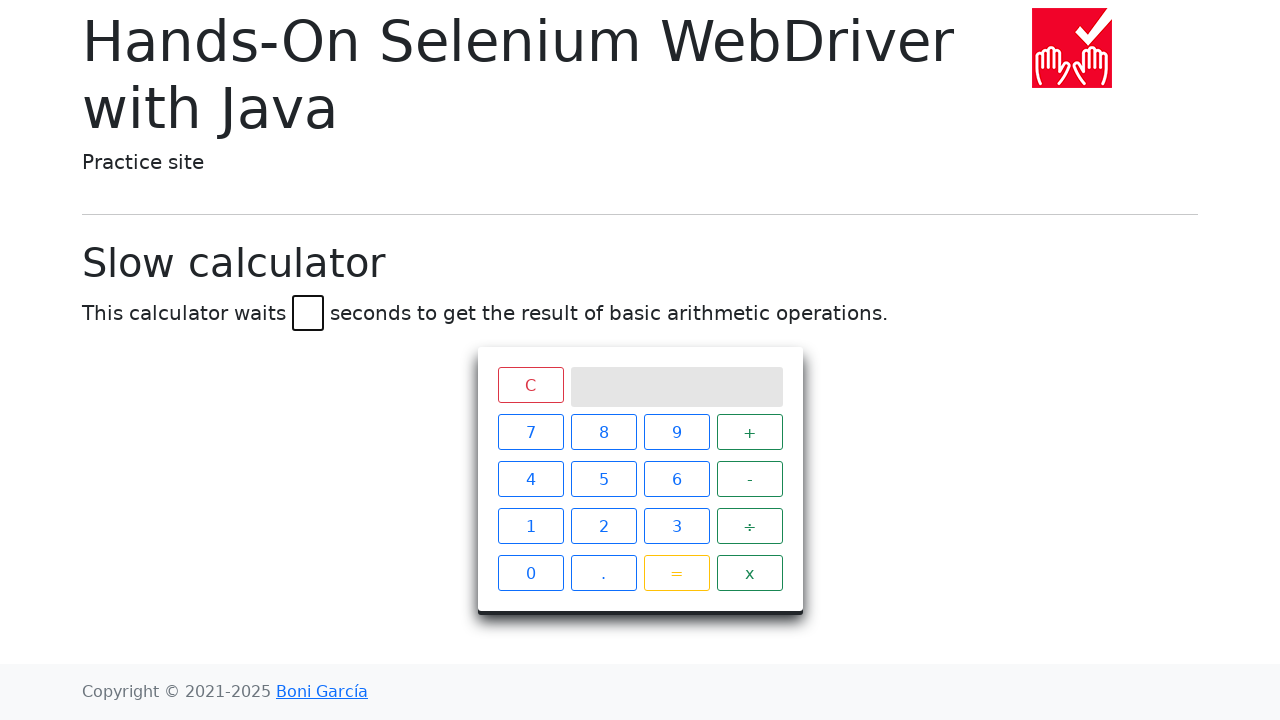

Set delay value to 45 seconds on #delay
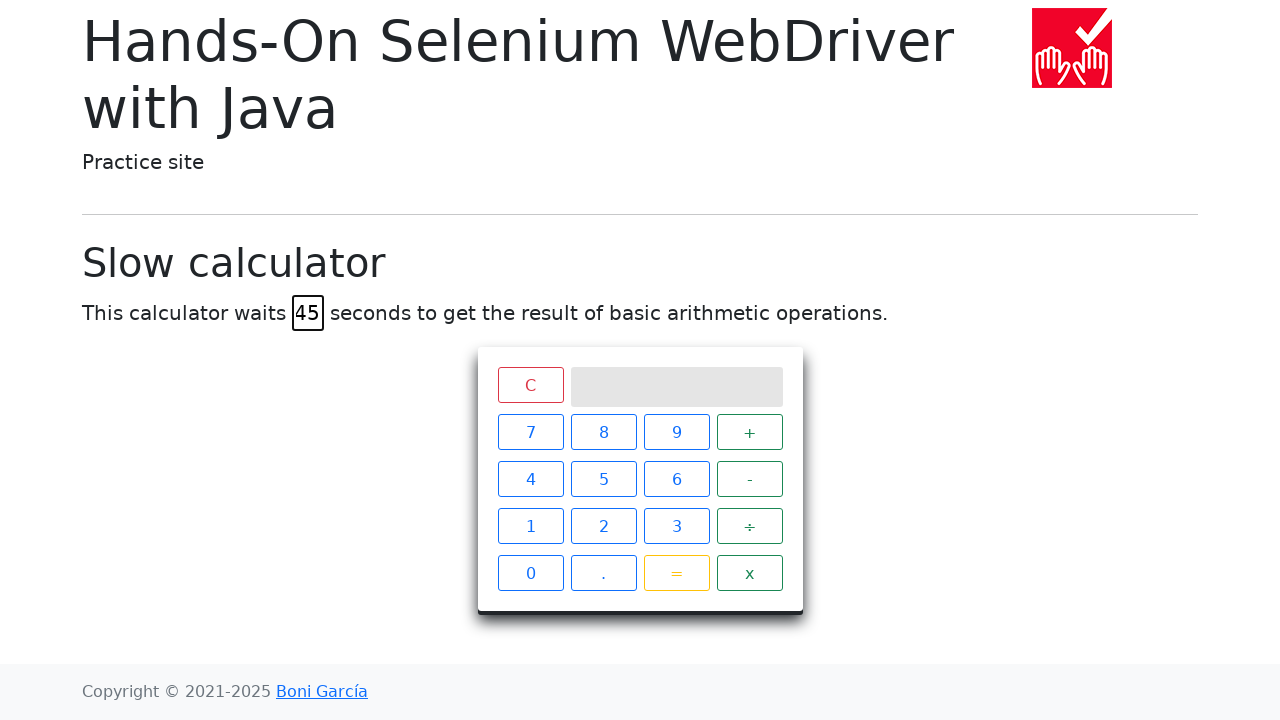

Clicked number 7 at (530, 432) on xpath=//span[text()='7']
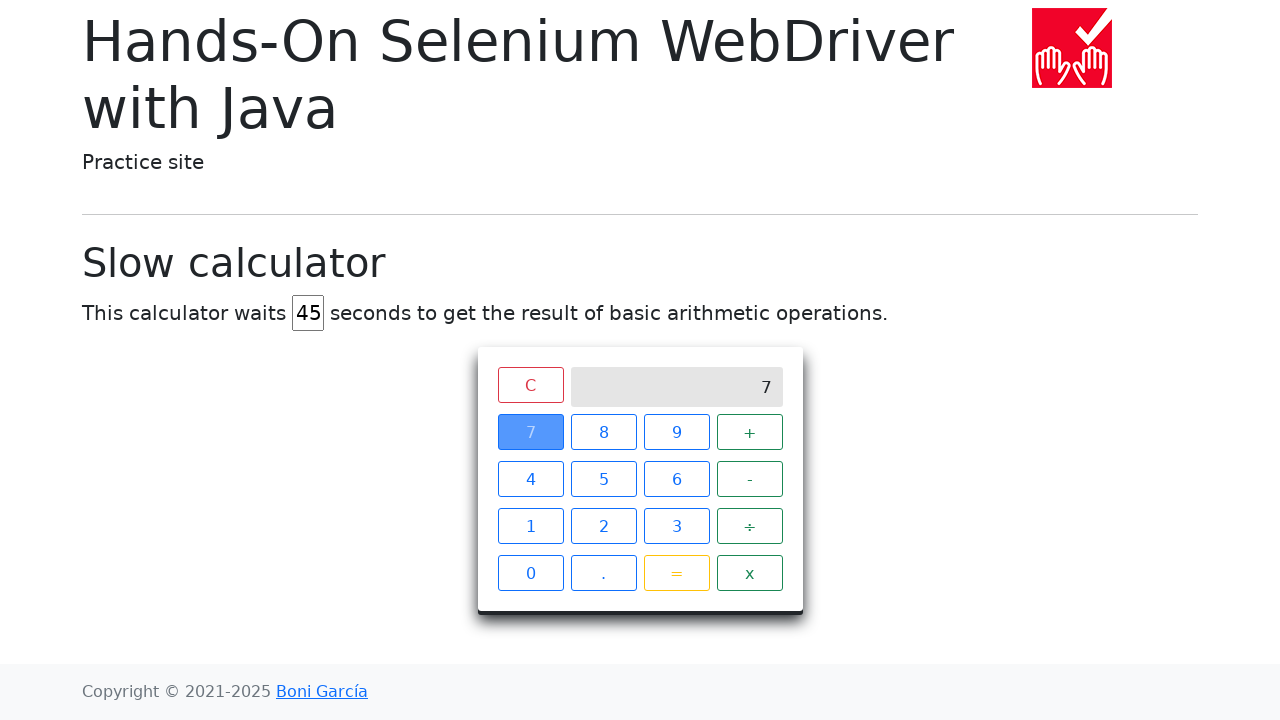

Clicked plus operator at (750, 432) on xpath=//span[text()='+']
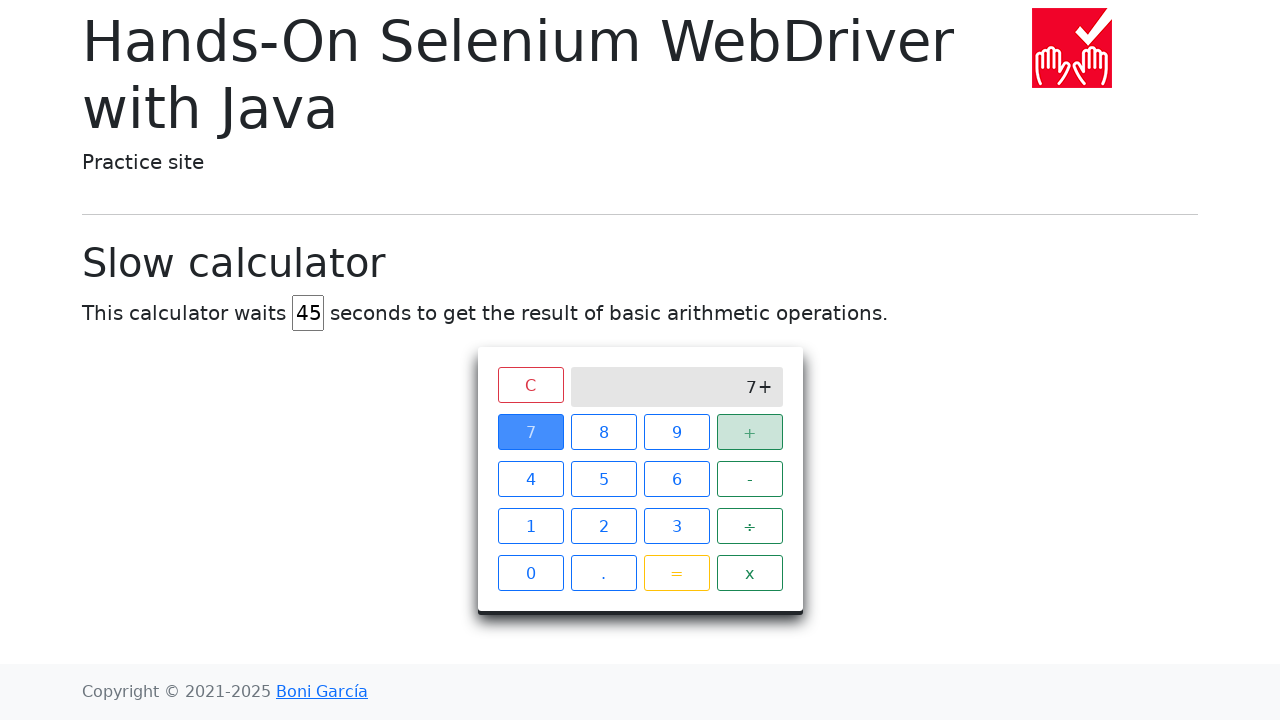

Clicked number 8 at (604, 432) on xpath=//span[text()='8']
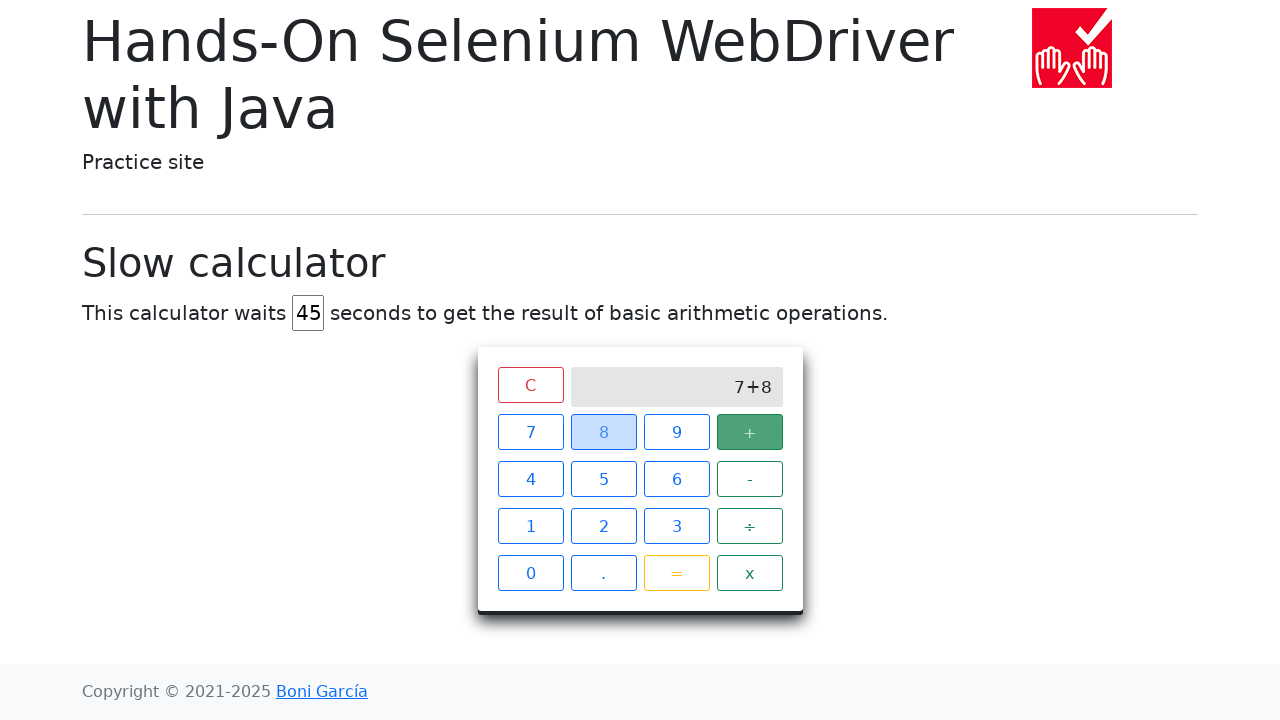

Clicked equals button to calculate result at (676, 573) on xpath=//span[text()='=']
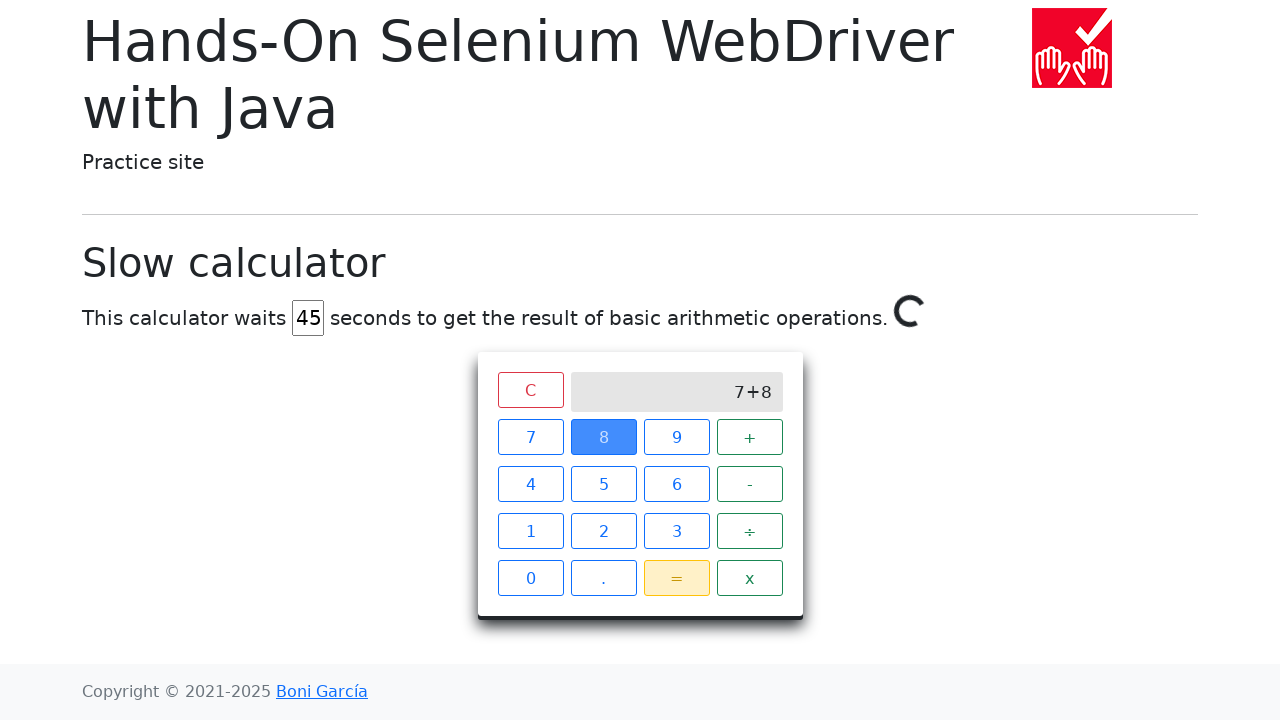

Verified result displays 15
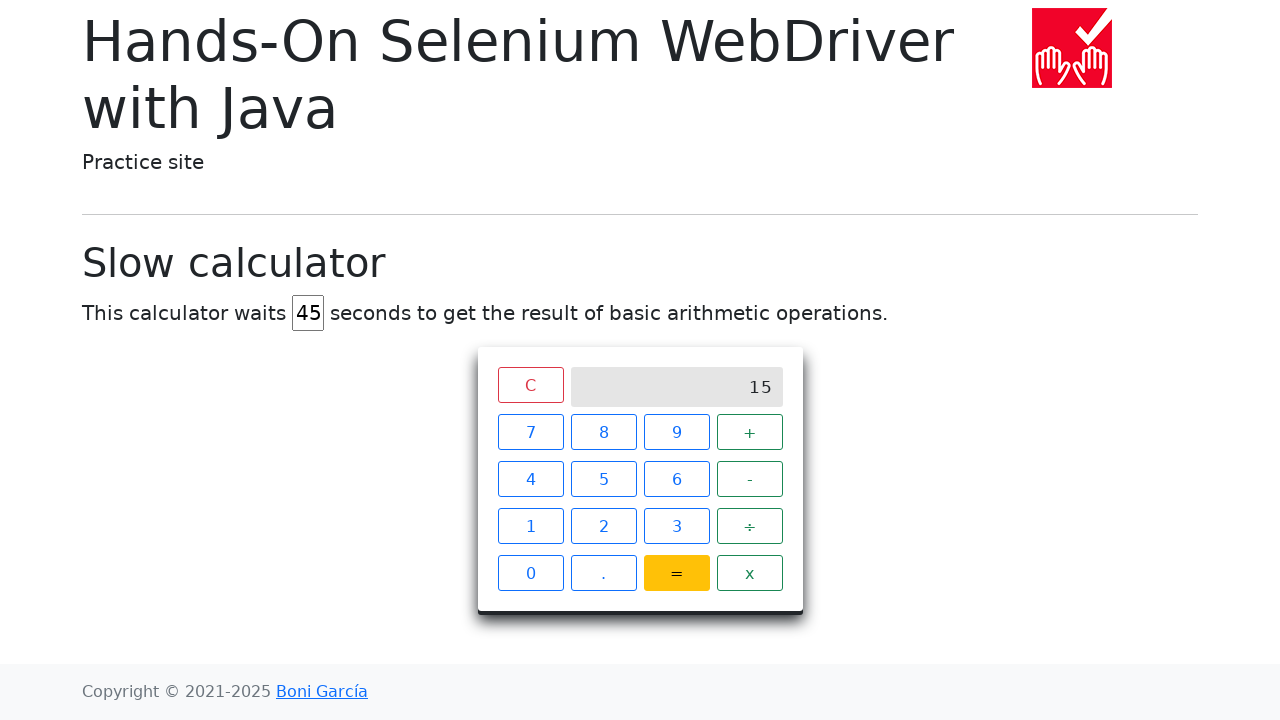

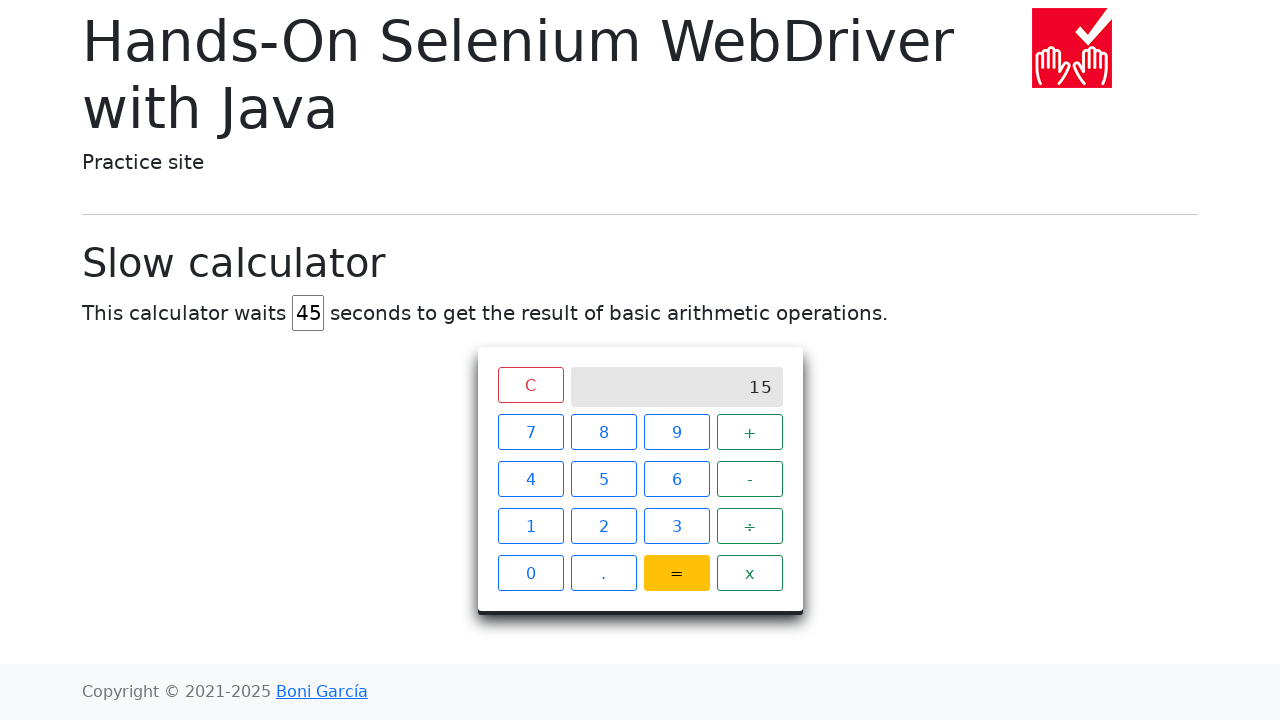